Tests that the Clear completed button displays correct text when items are completed

Starting URL: https://demo.playwright.dev/todomvc

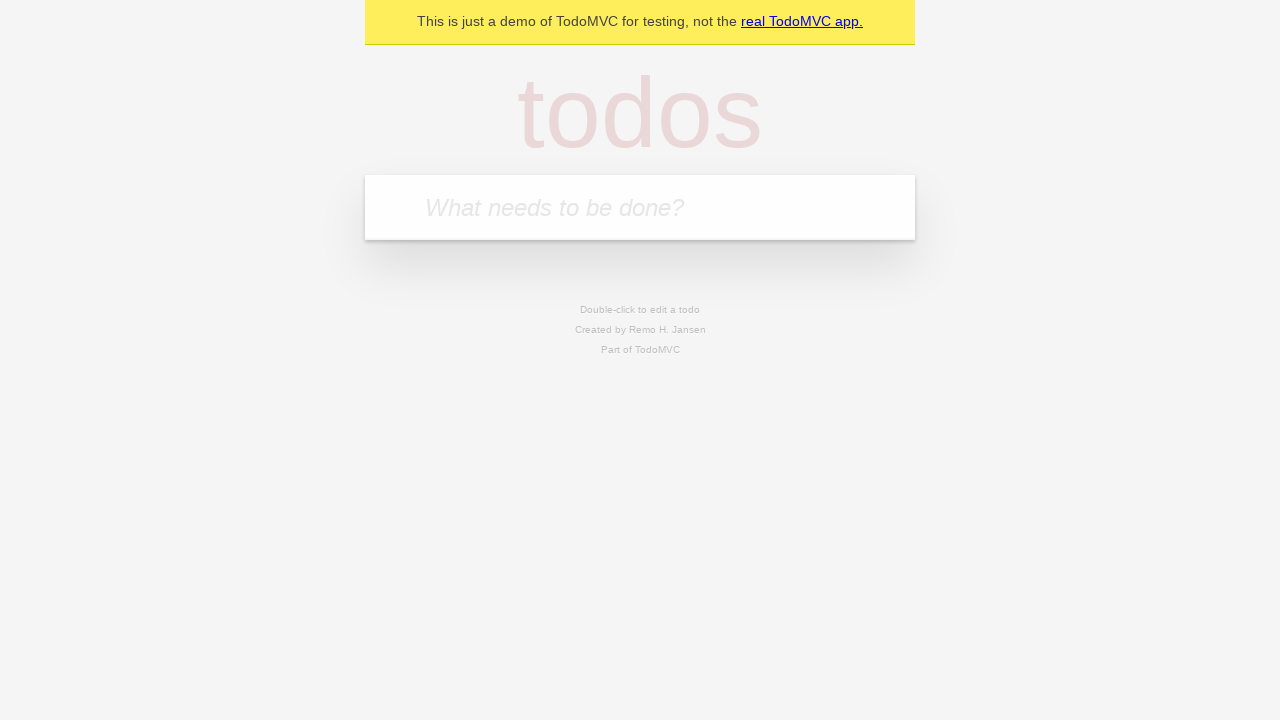

Filled todo input with 'buy some cheese' on internal:attr=[placeholder="What needs to be done?"i]
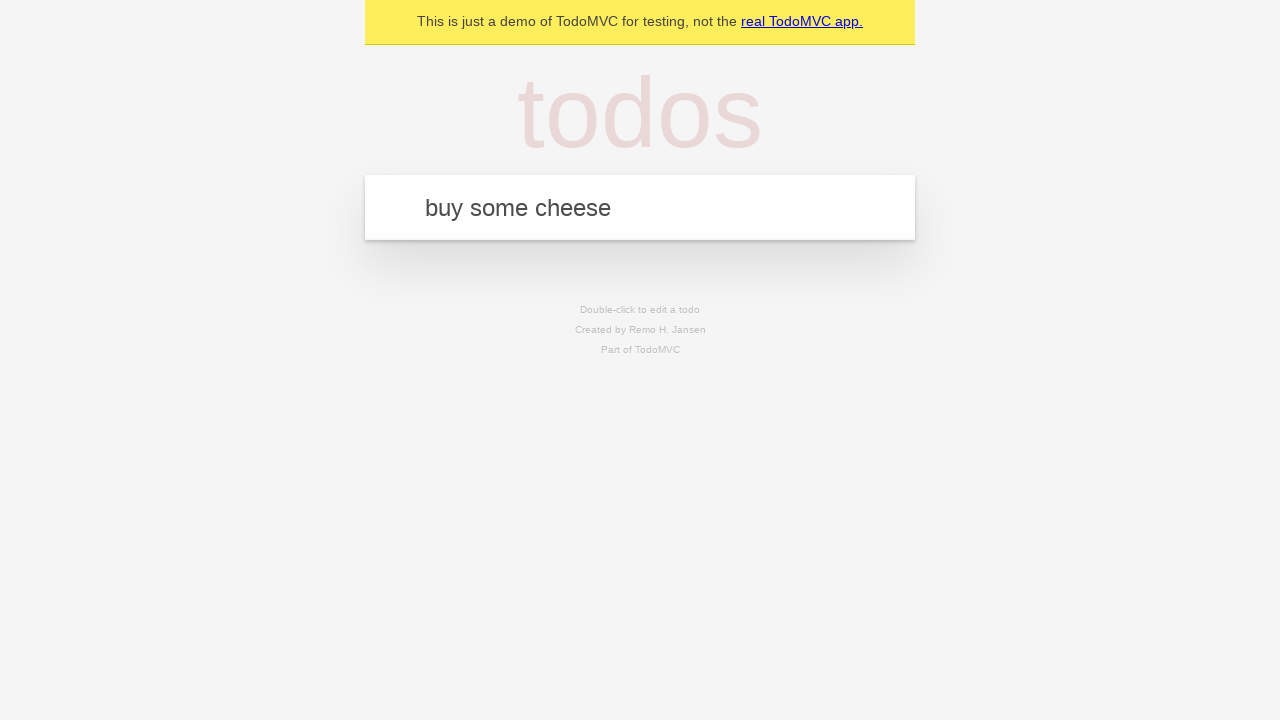

Pressed Enter to add 'buy some cheese' to todo list on internal:attr=[placeholder="What needs to be done?"i]
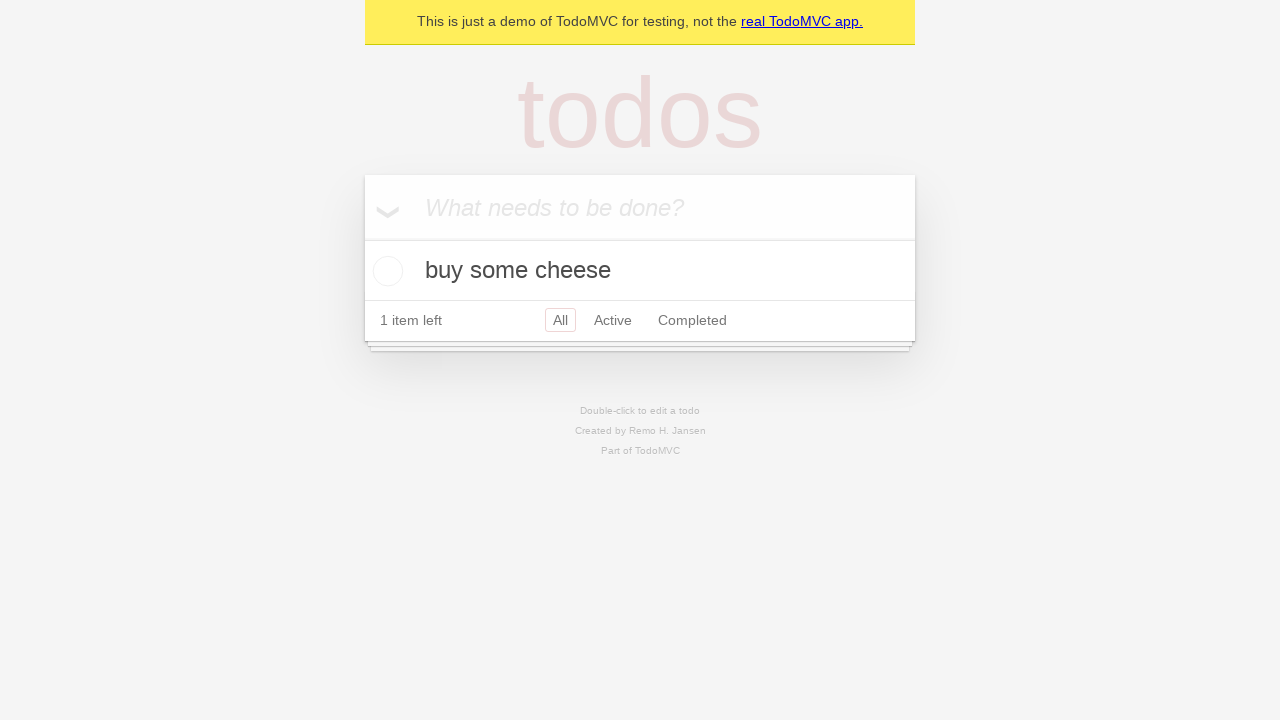

Filled todo input with 'feed the cat' on internal:attr=[placeholder="What needs to be done?"i]
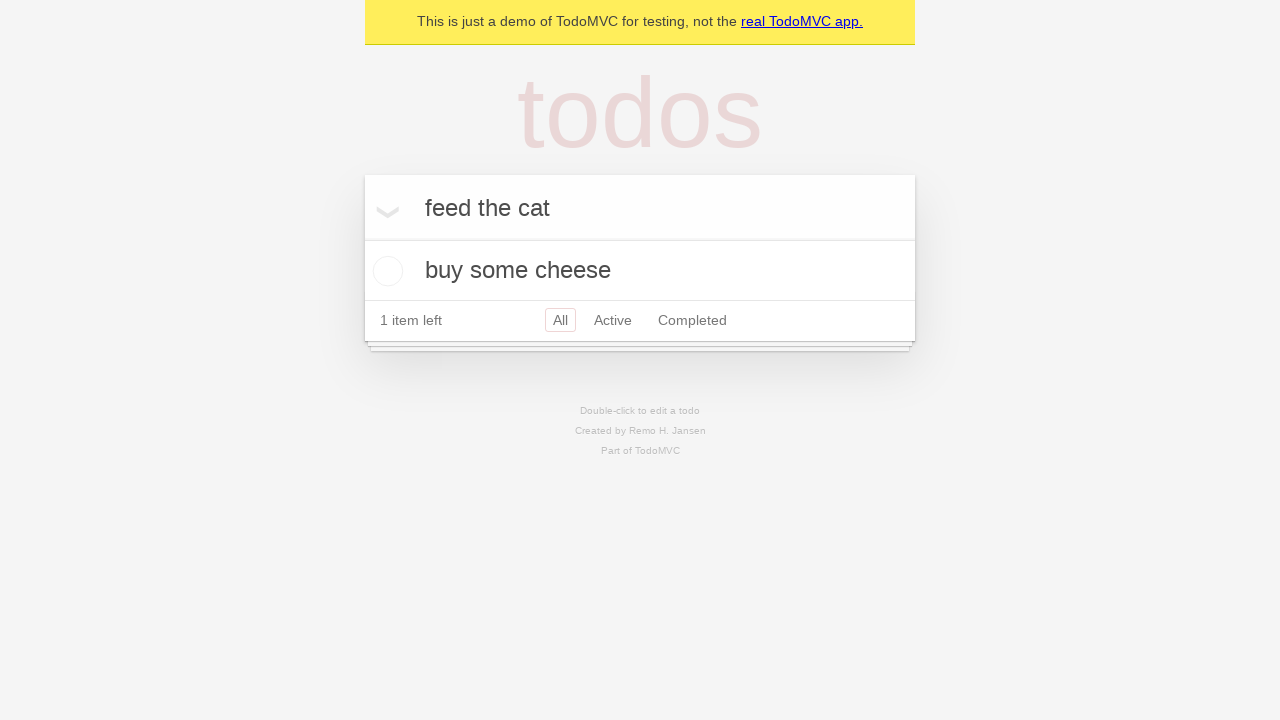

Pressed Enter to add 'feed the cat' to todo list on internal:attr=[placeholder="What needs to be done?"i]
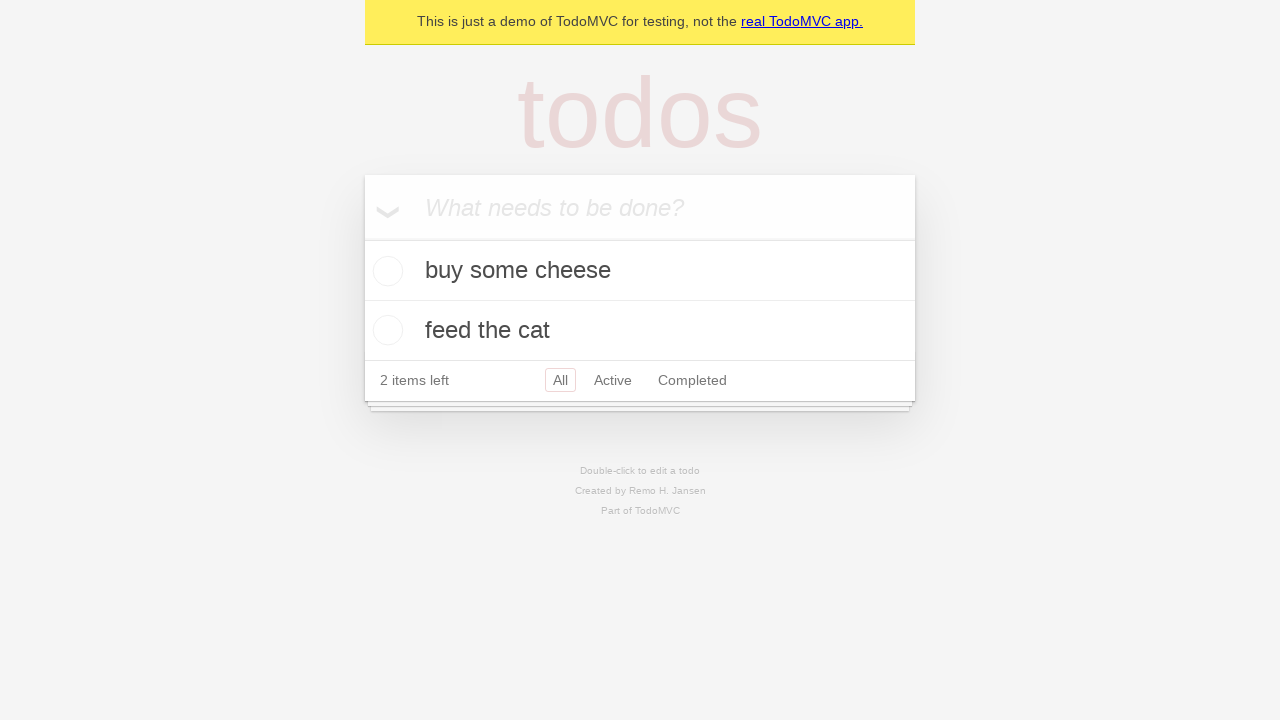

Filled todo input with 'book a doctors appointment' on internal:attr=[placeholder="What needs to be done?"i]
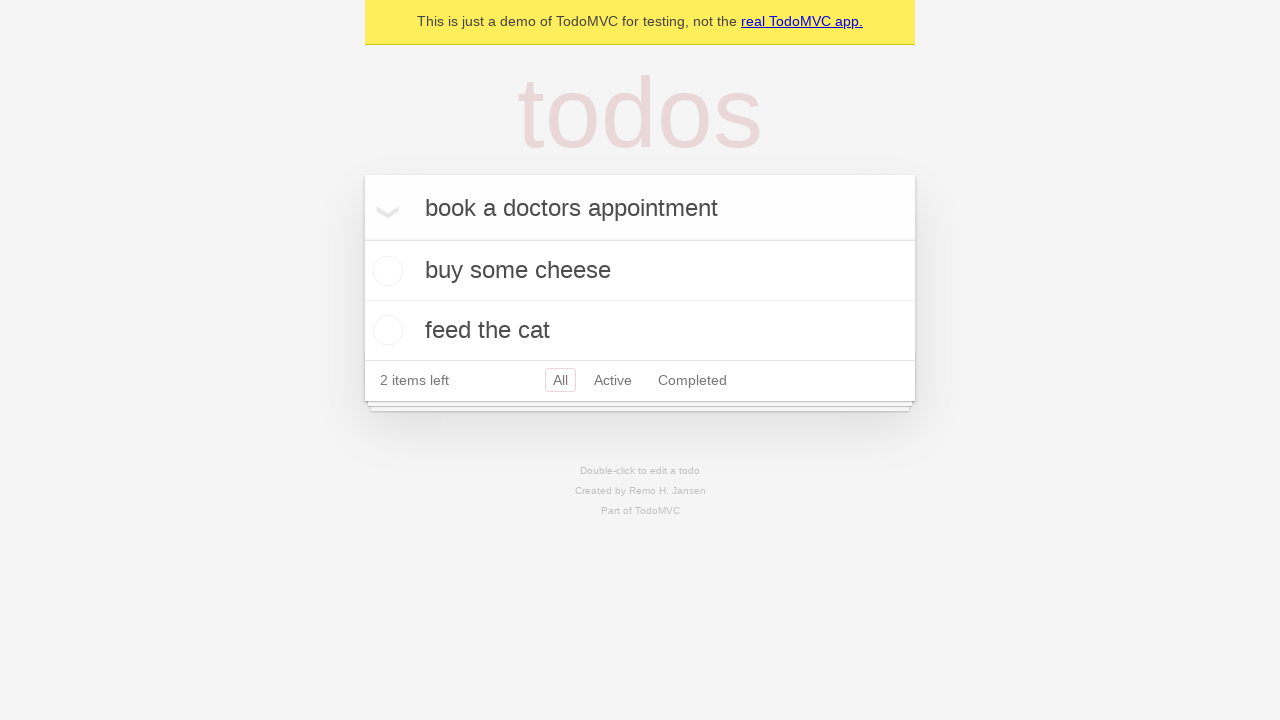

Pressed Enter to add 'book a doctors appointment' to todo list on internal:attr=[placeholder="What needs to be done?"i]
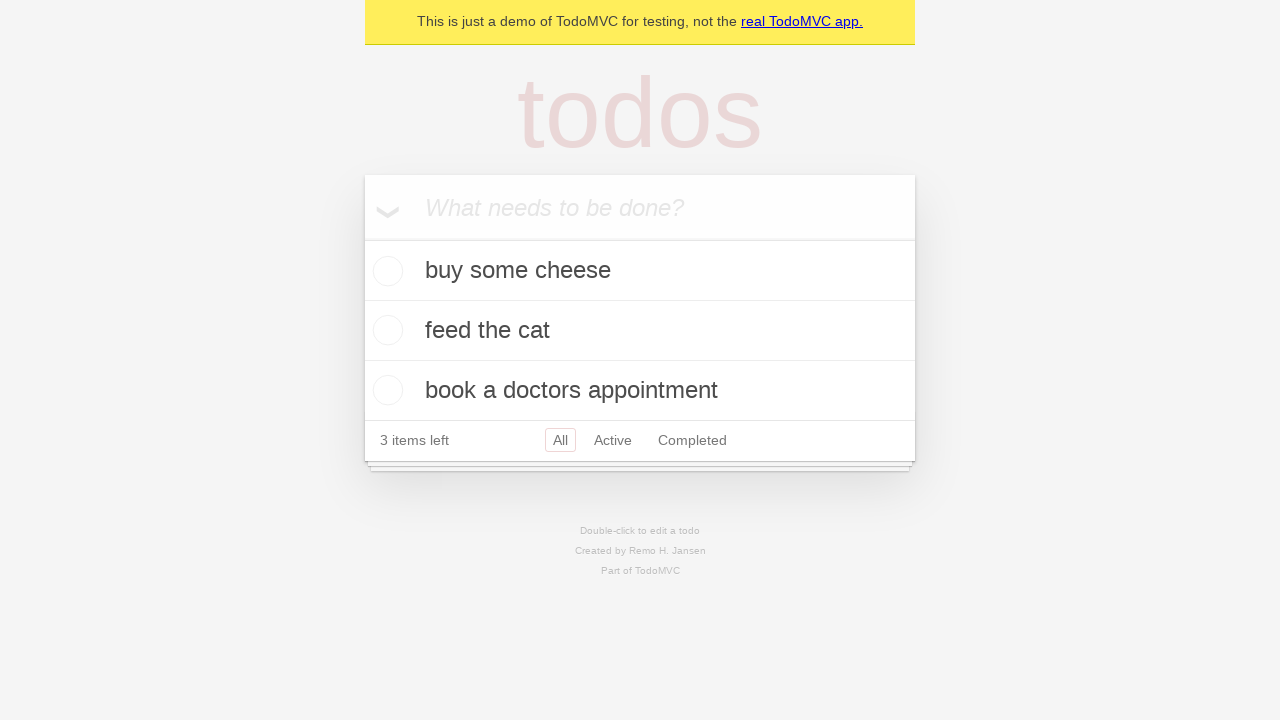

Waited for all 3 todo items to appear in the DOM
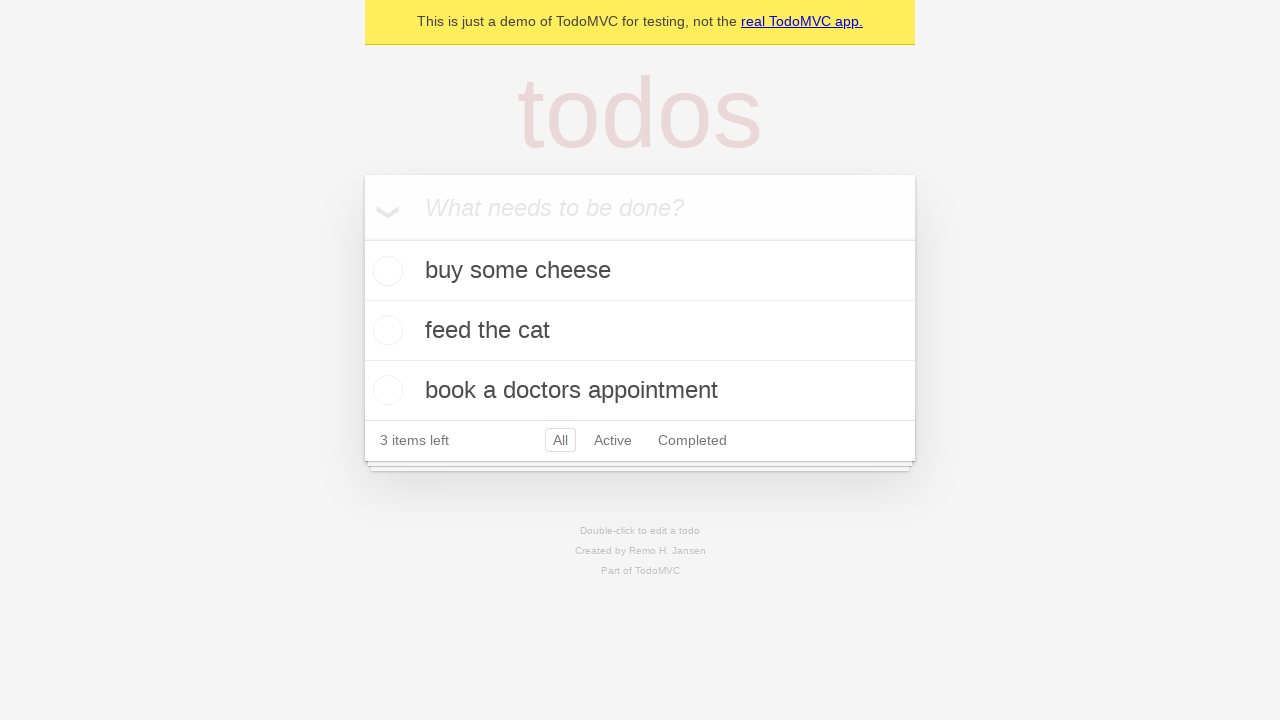

Checked the first todo item as completed at (385, 271) on .todo-list li .toggle >> nth=0
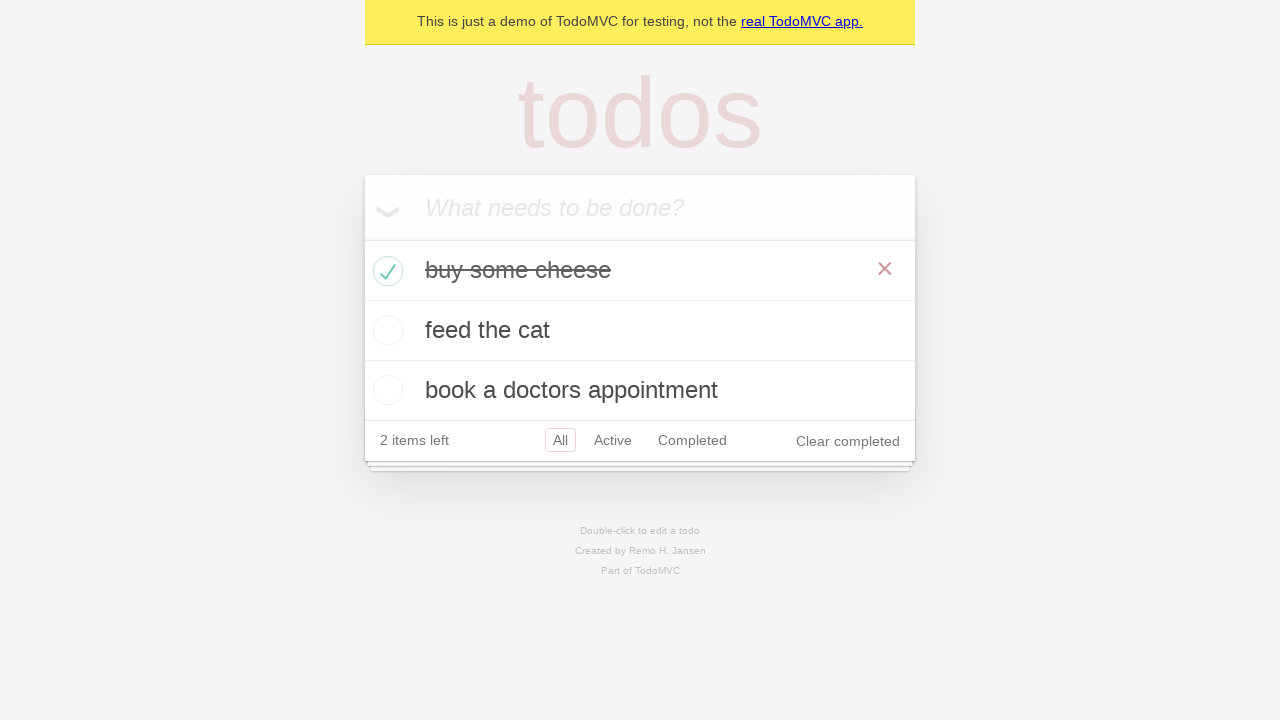

Verified 'Clear completed' button is now visible
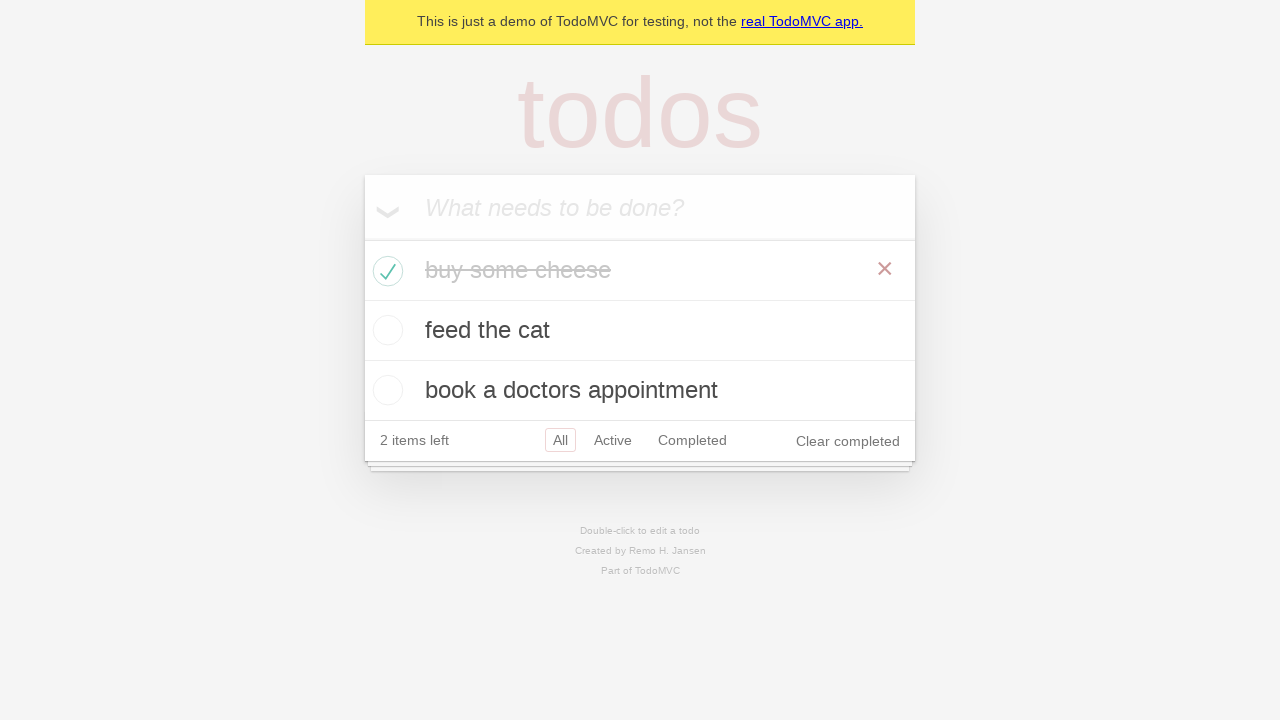

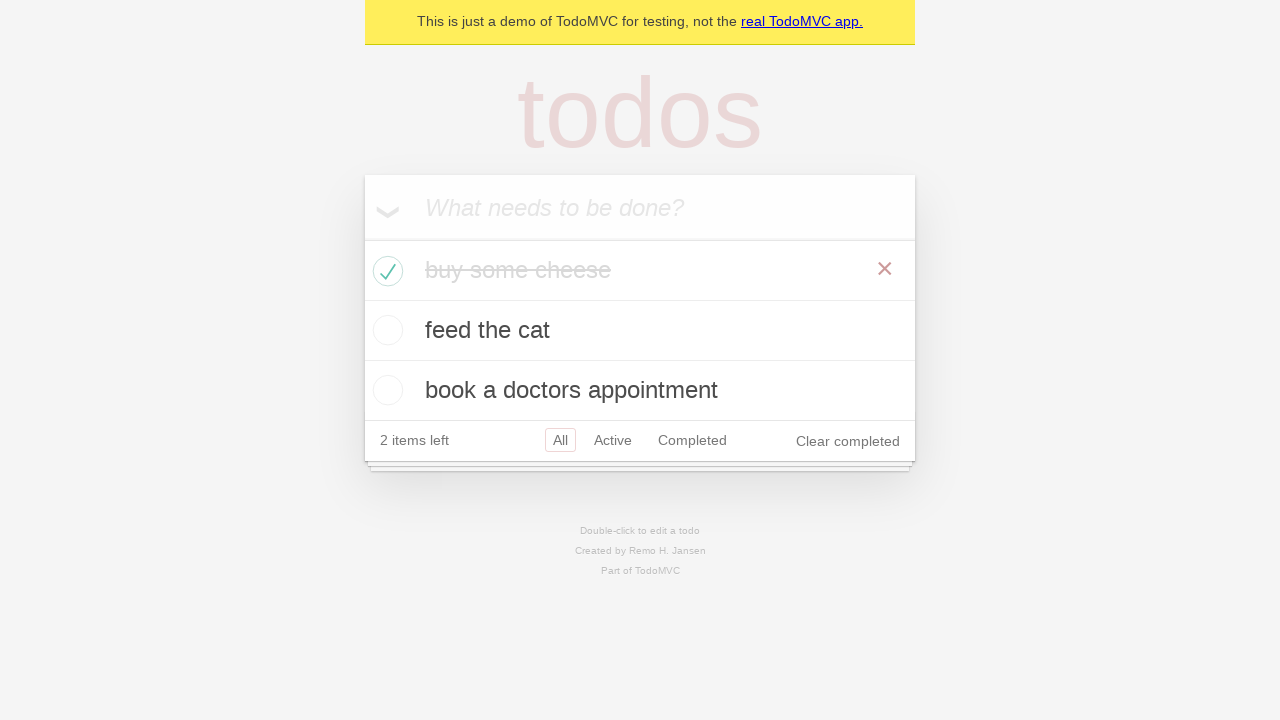